Tests window switching functionality by opening a new window and verifying titles in both windows

Starting URL: http://the-internet.herokuapp.com/windows

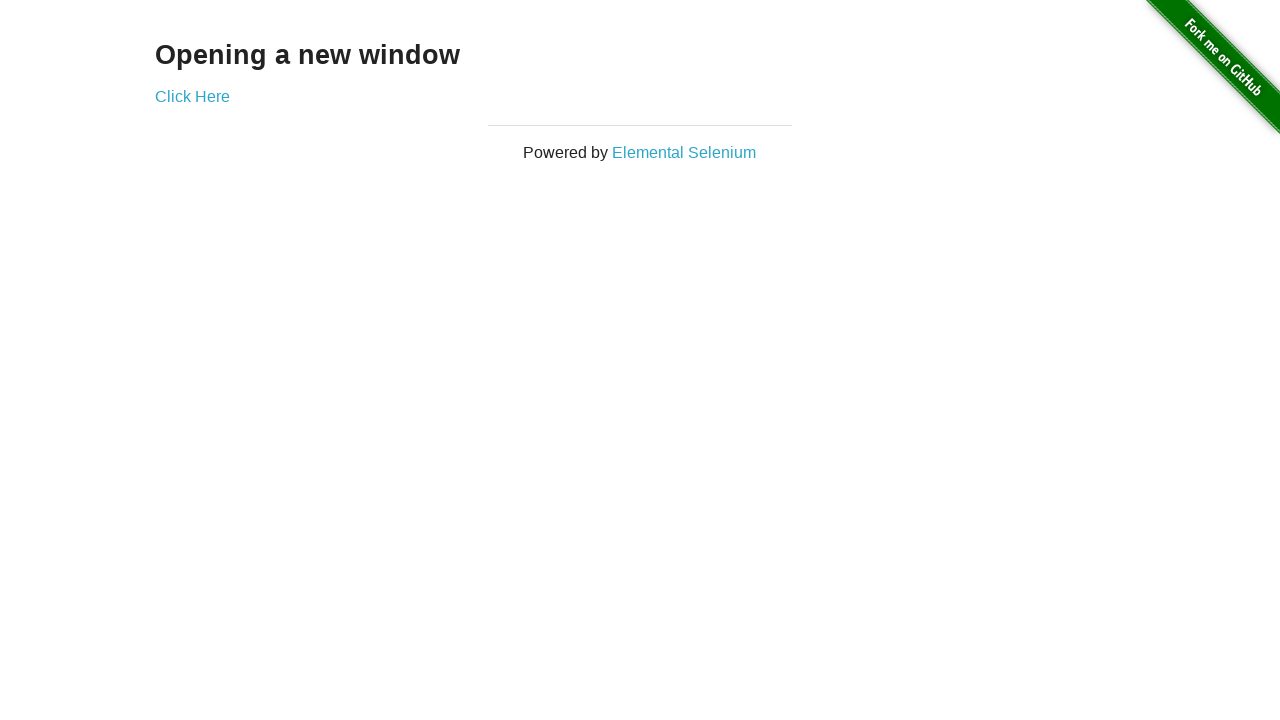

Stored main window/page context
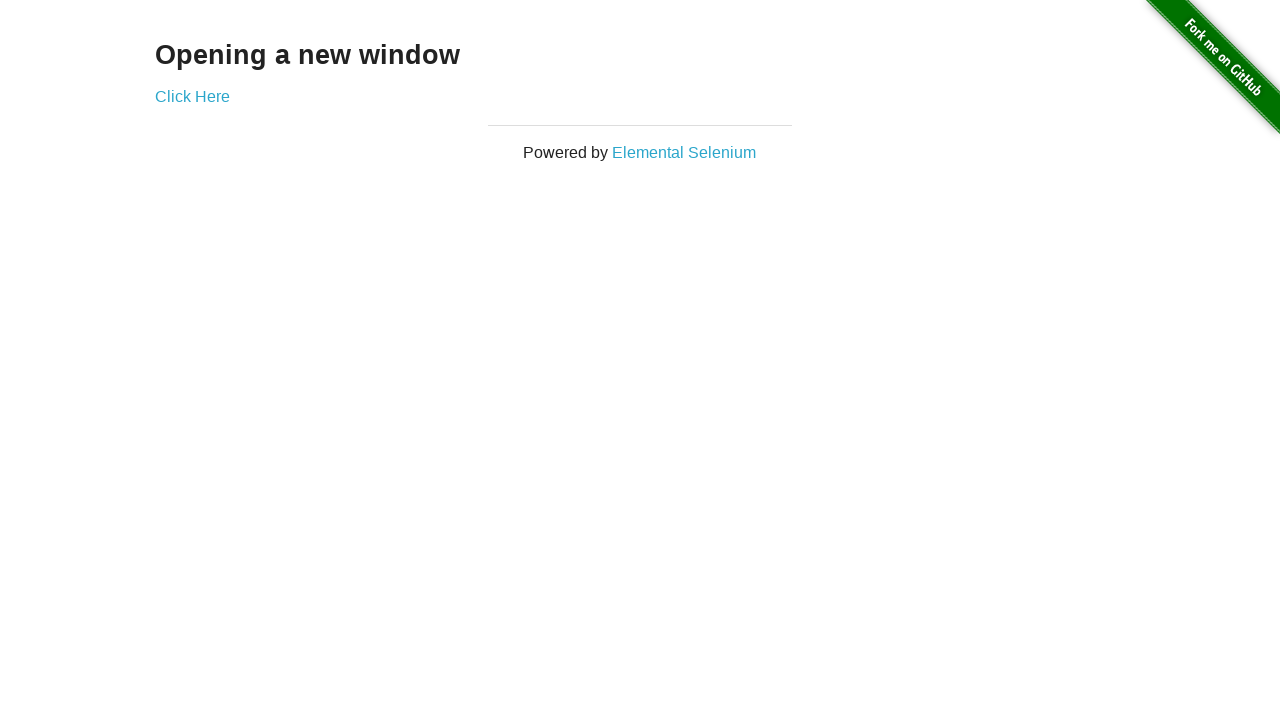

Clicked link to open new window at (192, 96) on .example a
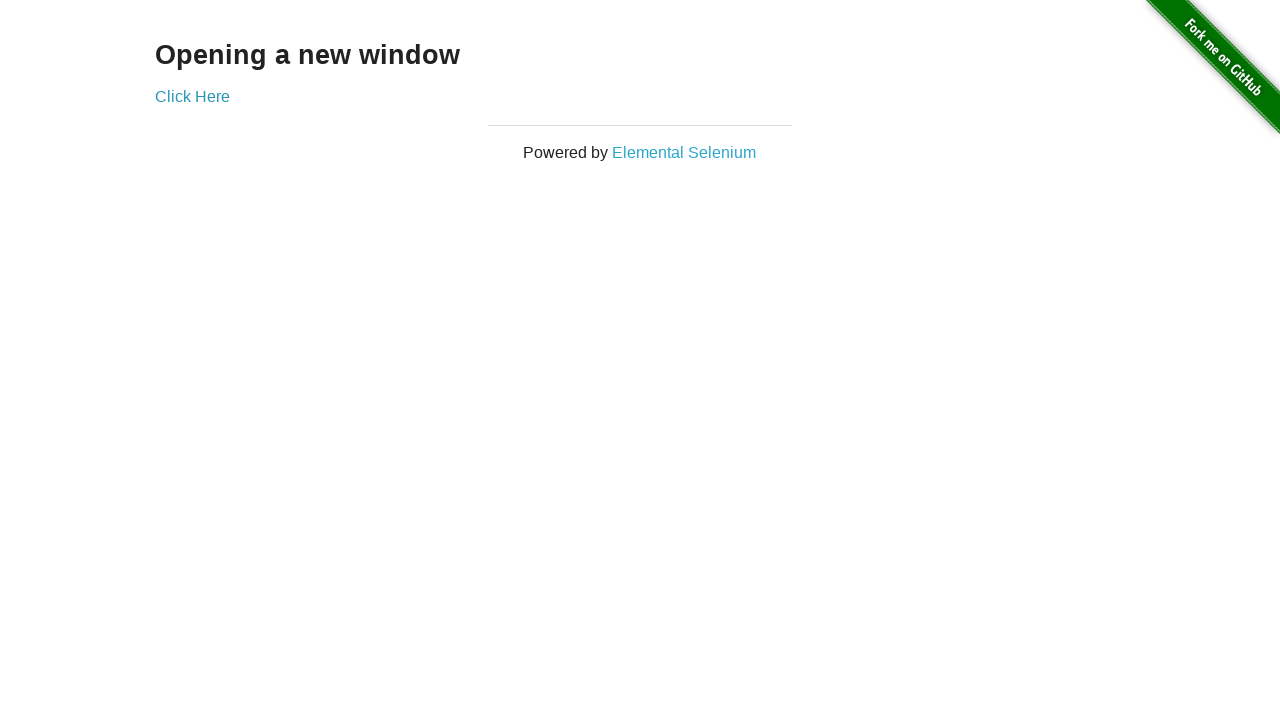

Captured new window context
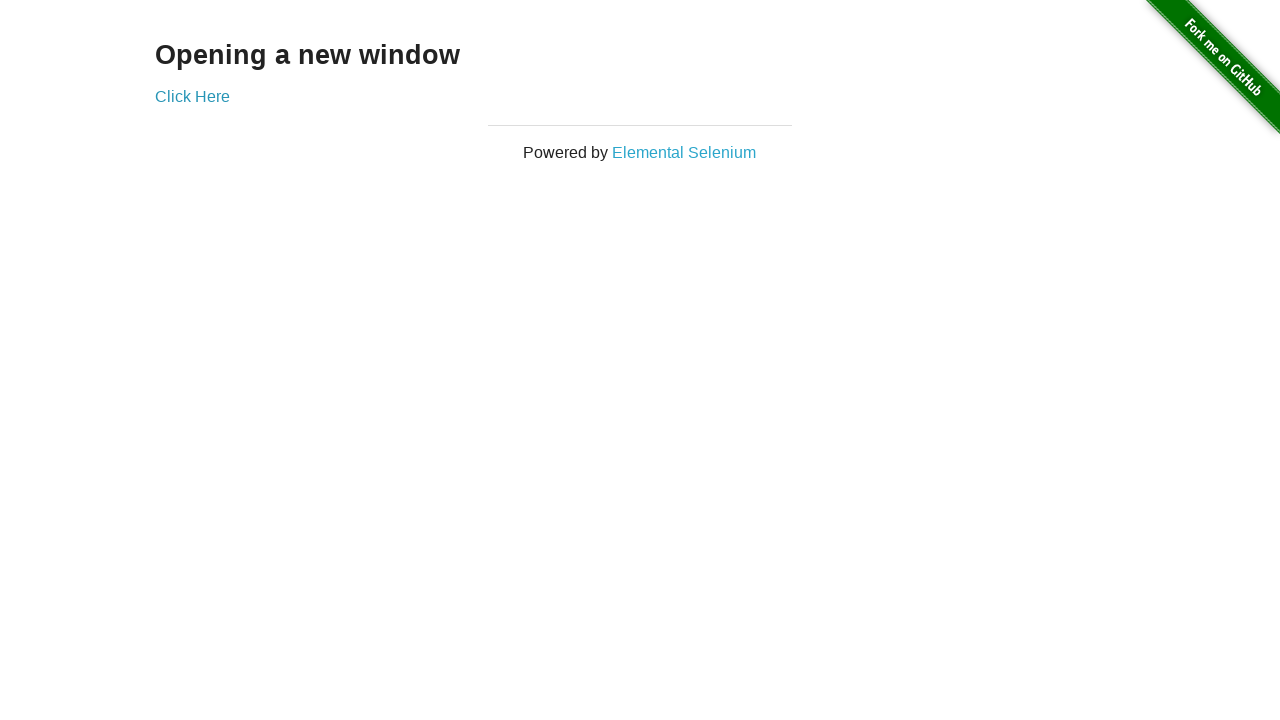

Verified main window title is not 'New Window'
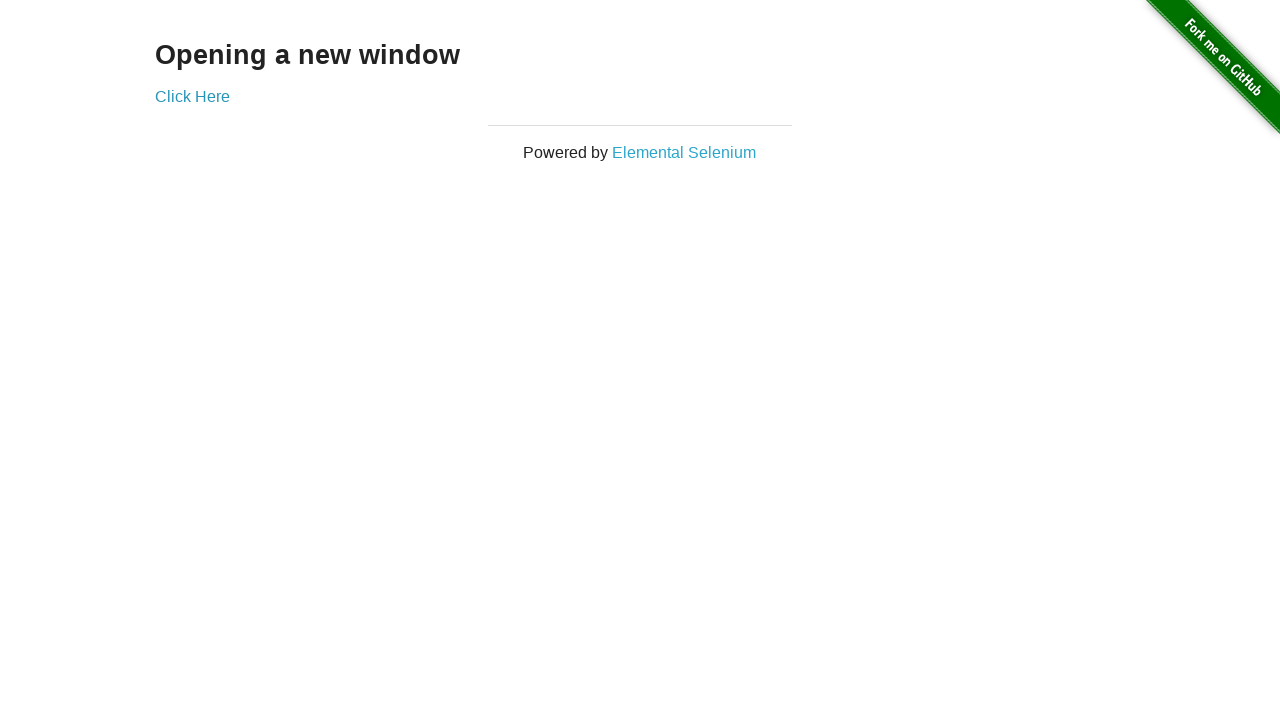

Verified new window title is 'New Window'
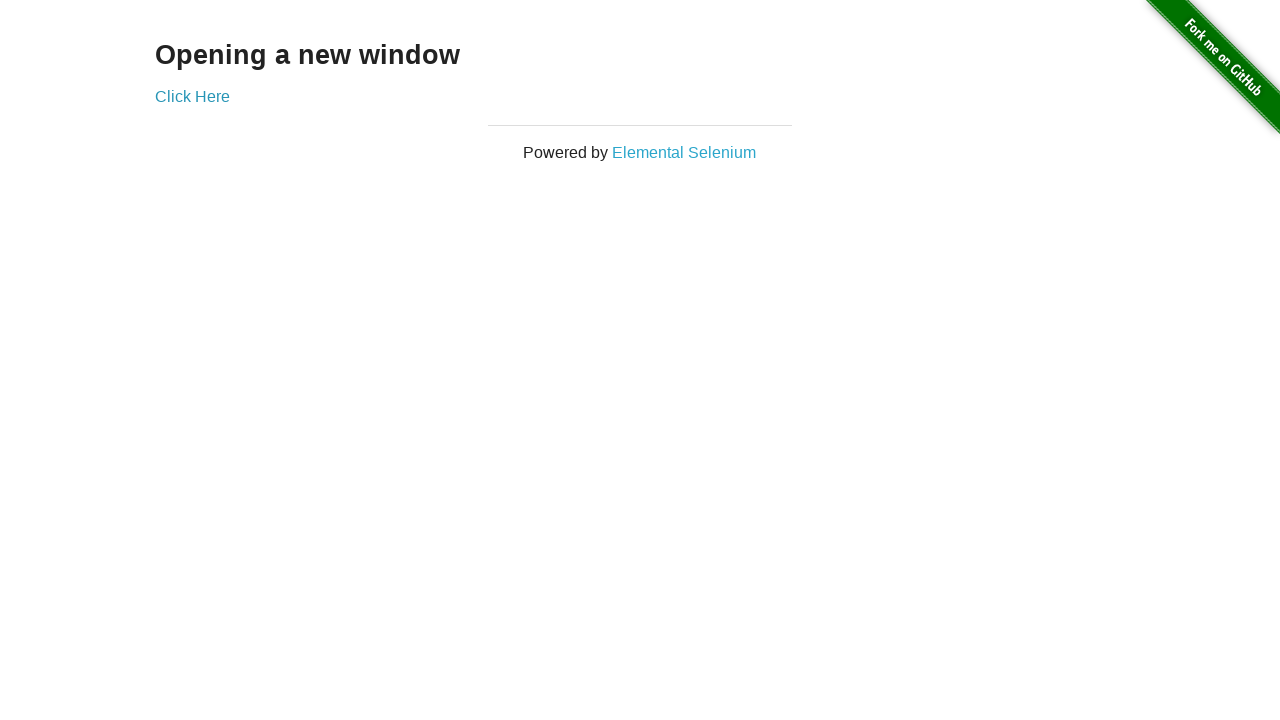

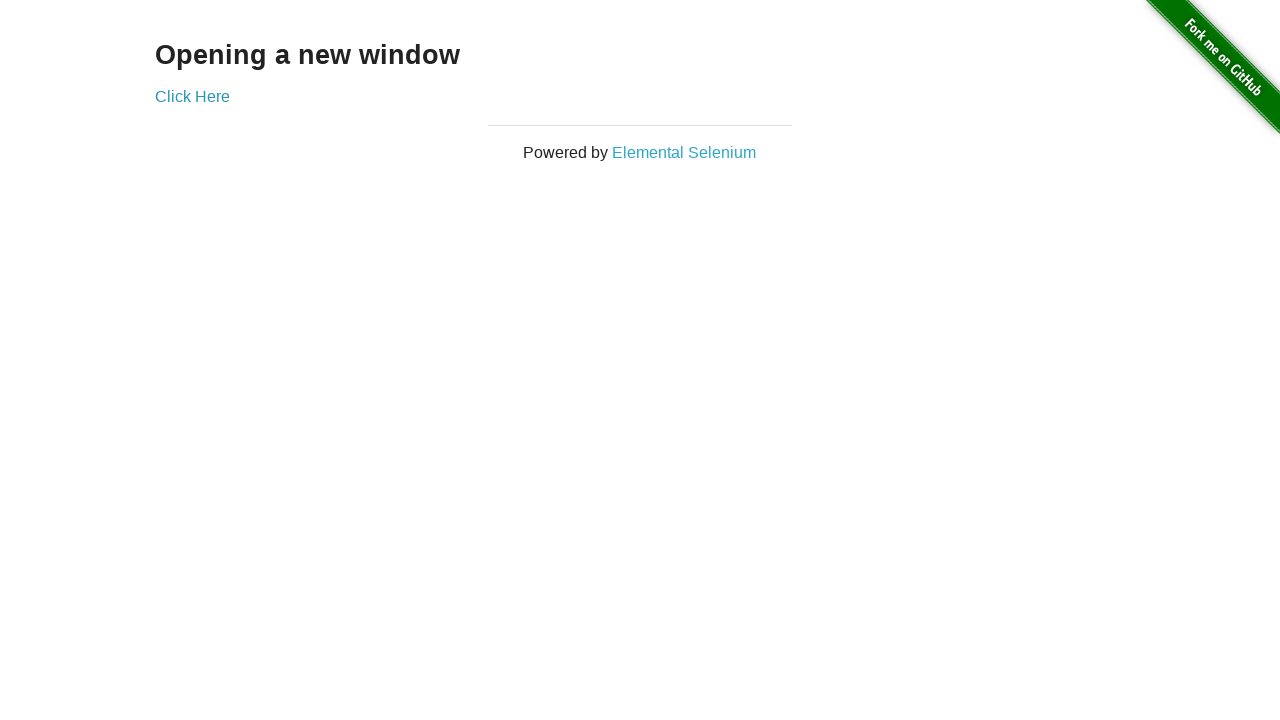